Tests hover functionality by hovering over an avatar image and verifying that additional user information (caption) becomes visible.

Starting URL: http://the-internet.herokuapp.com/hovers

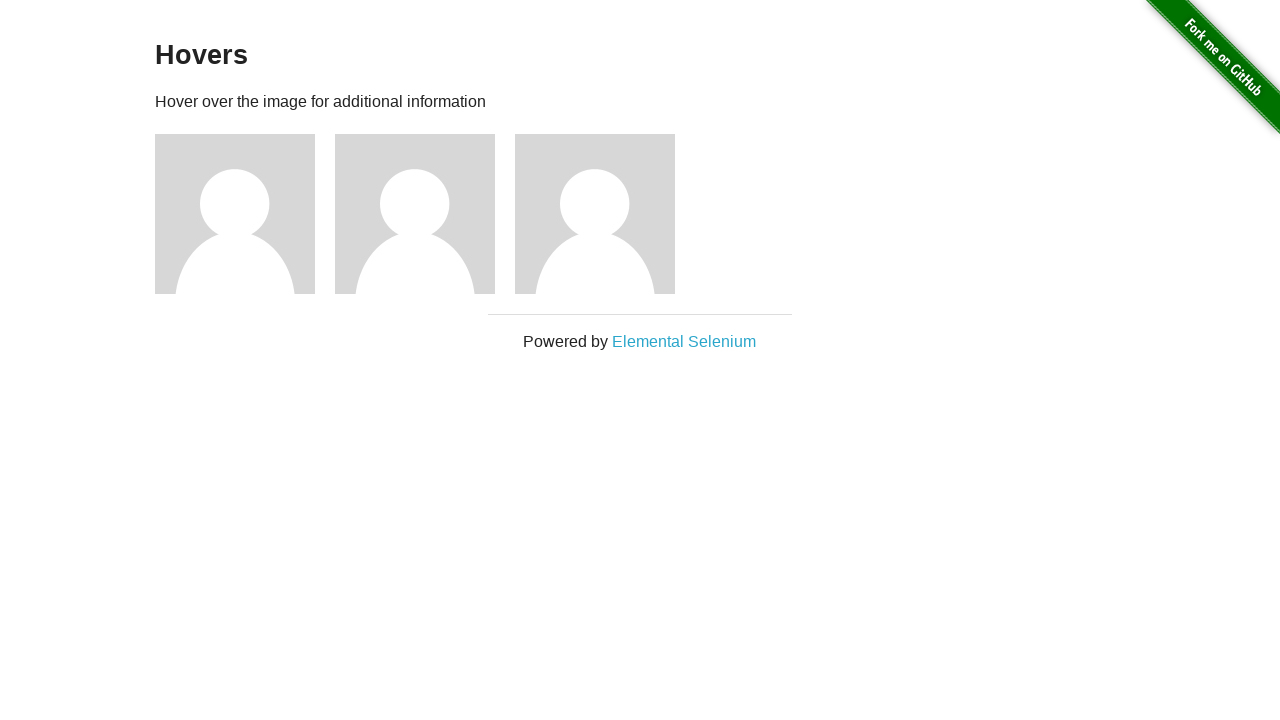

Located first avatar figure element
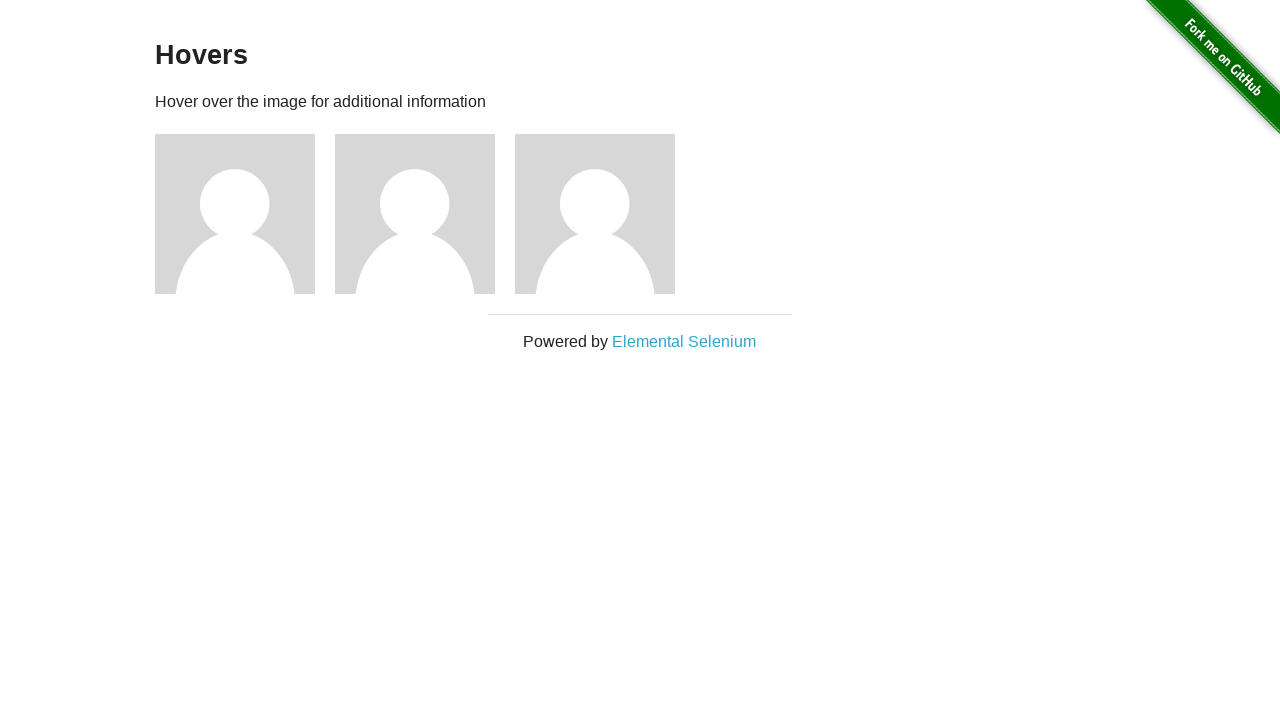

Hovered over avatar image to trigger hover effect at (245, 214) on .figure >> nth=0
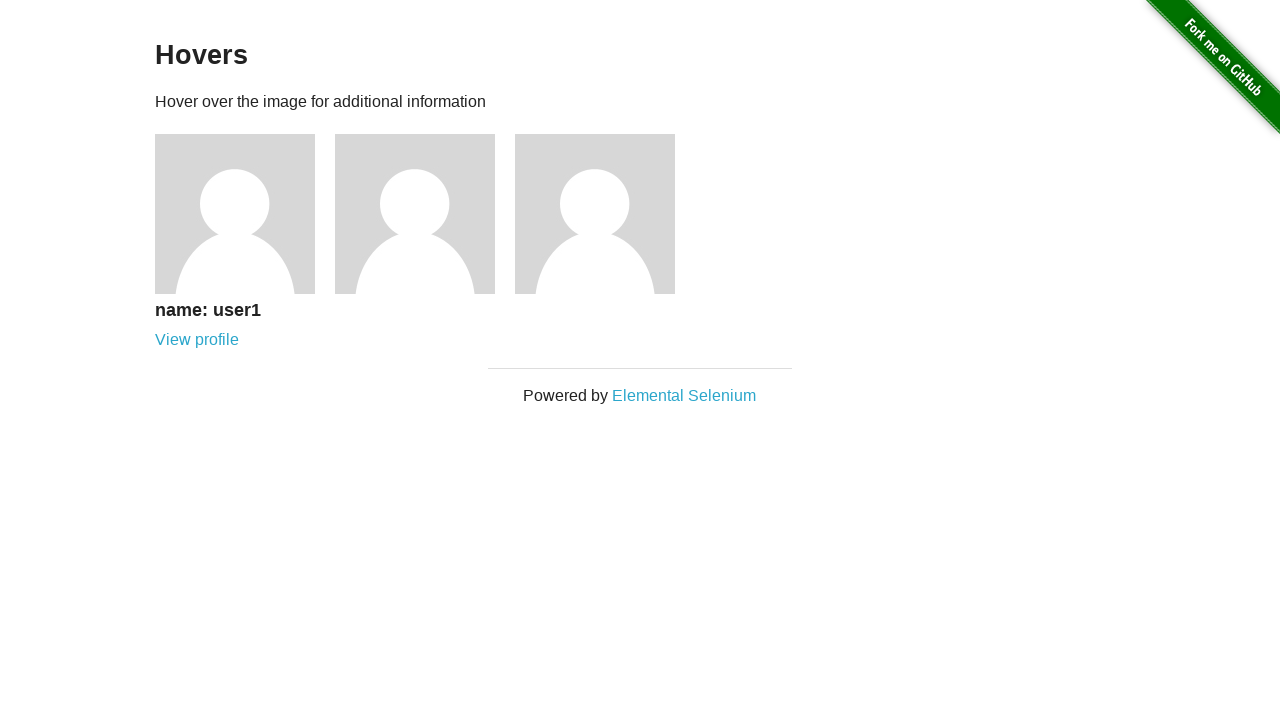

Located figcaption element containing user information
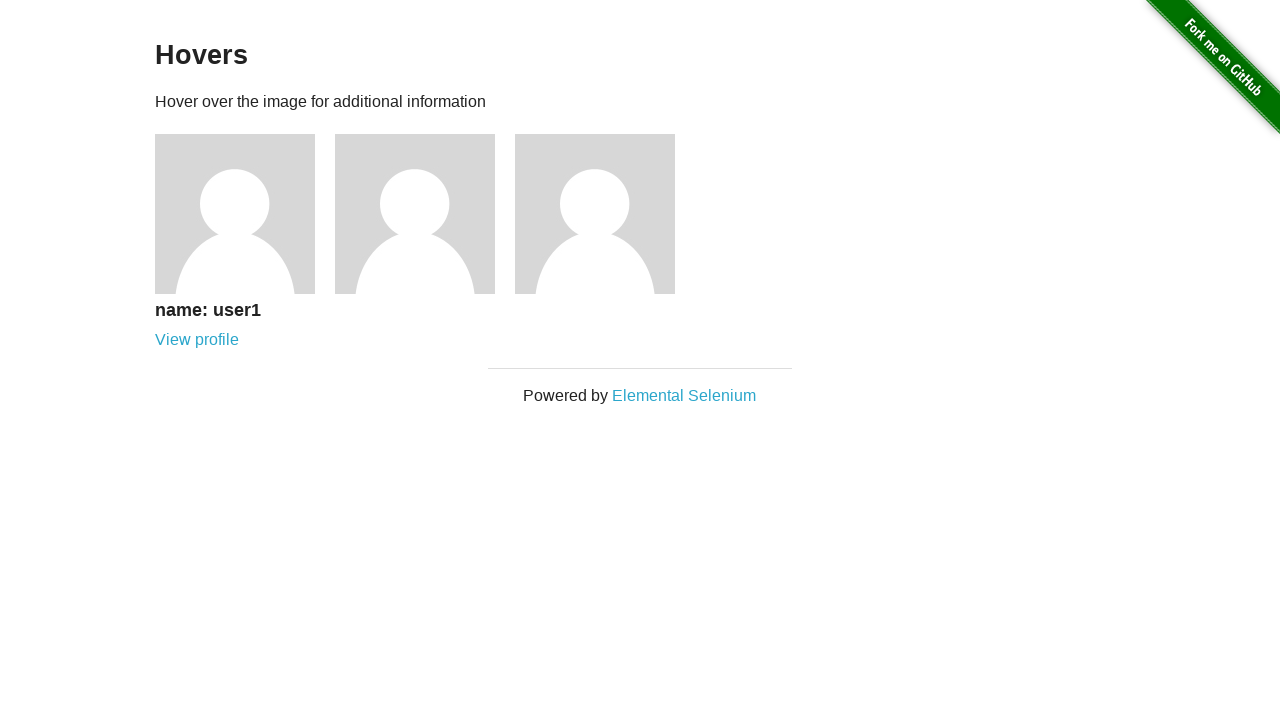

Verified that user information caption is now visible after hover
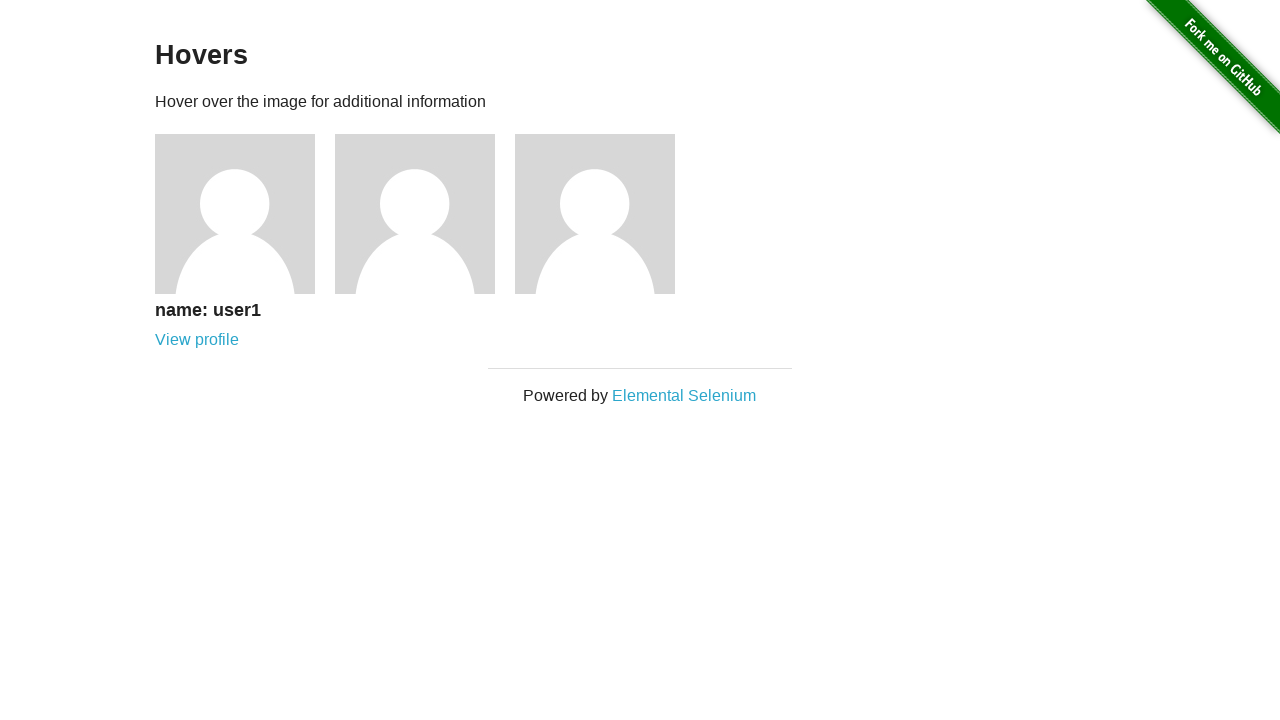

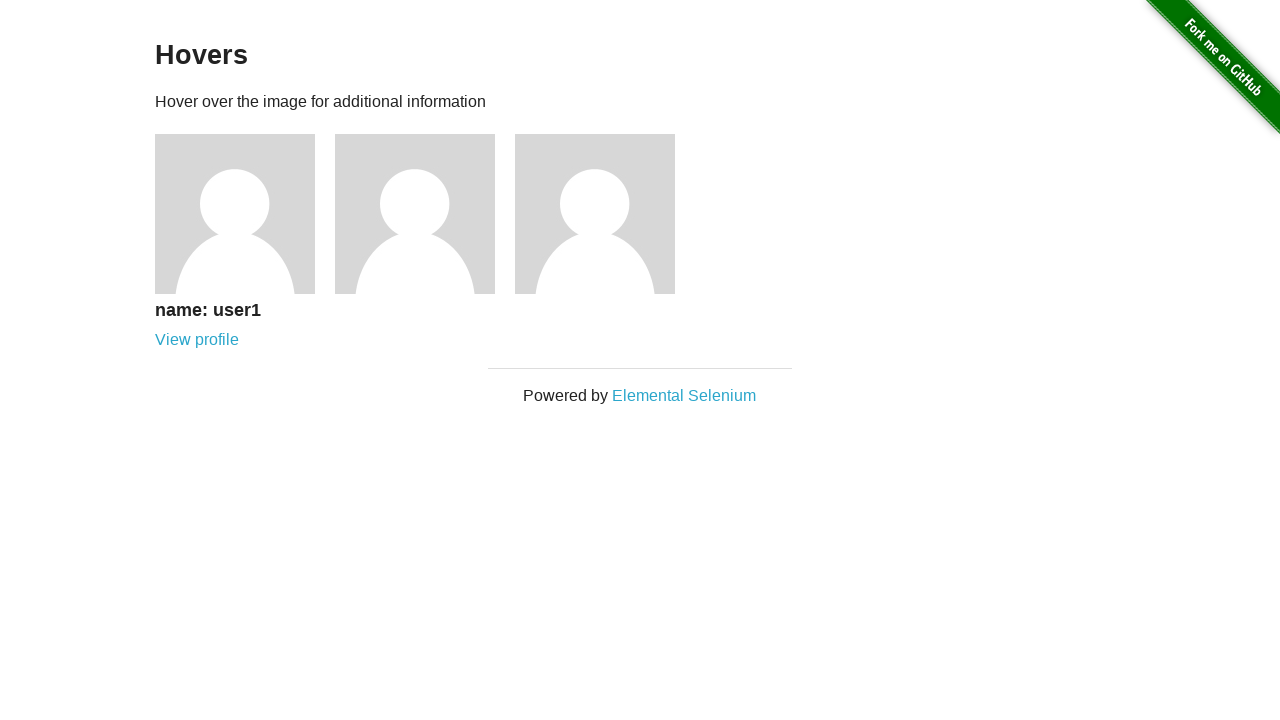